Tests React Semantic UI searchable dropdown by typing "Barbados" and selecting it from filtered results

Starting URL: https://react.semantic-ui.com/maximize/dropdown-example-search-selection/

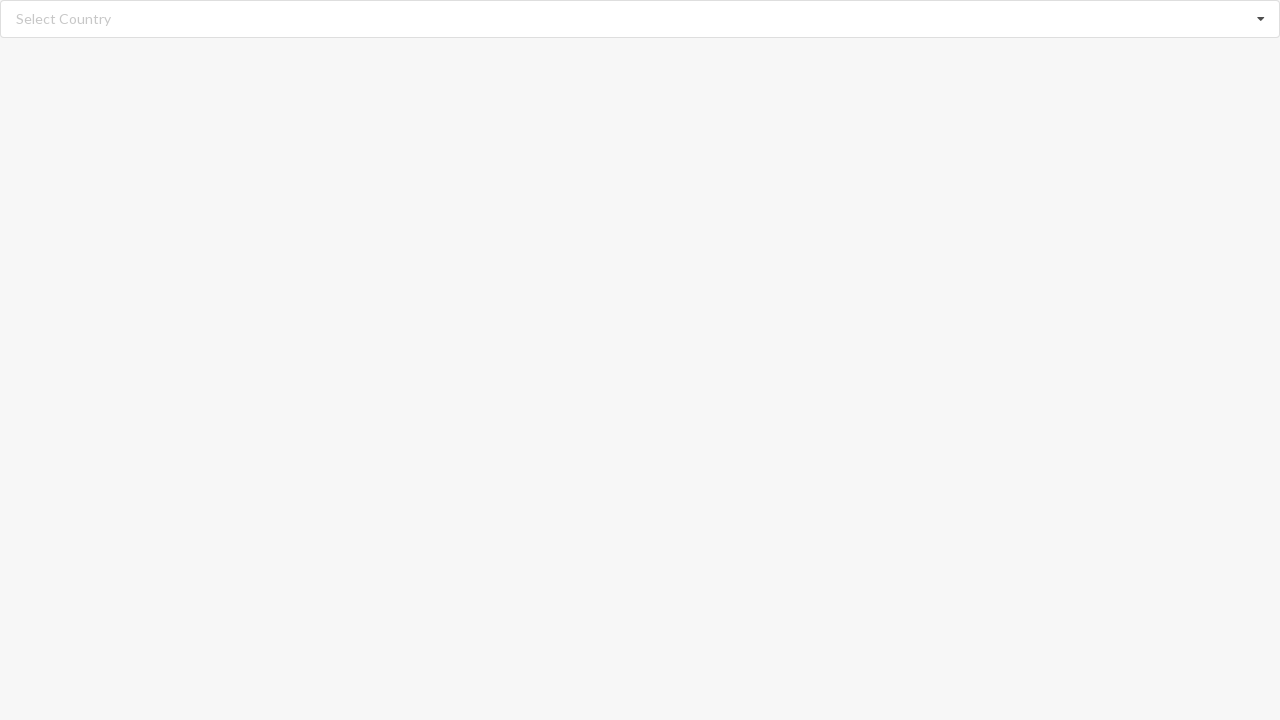

Cleared the search input field on input.search
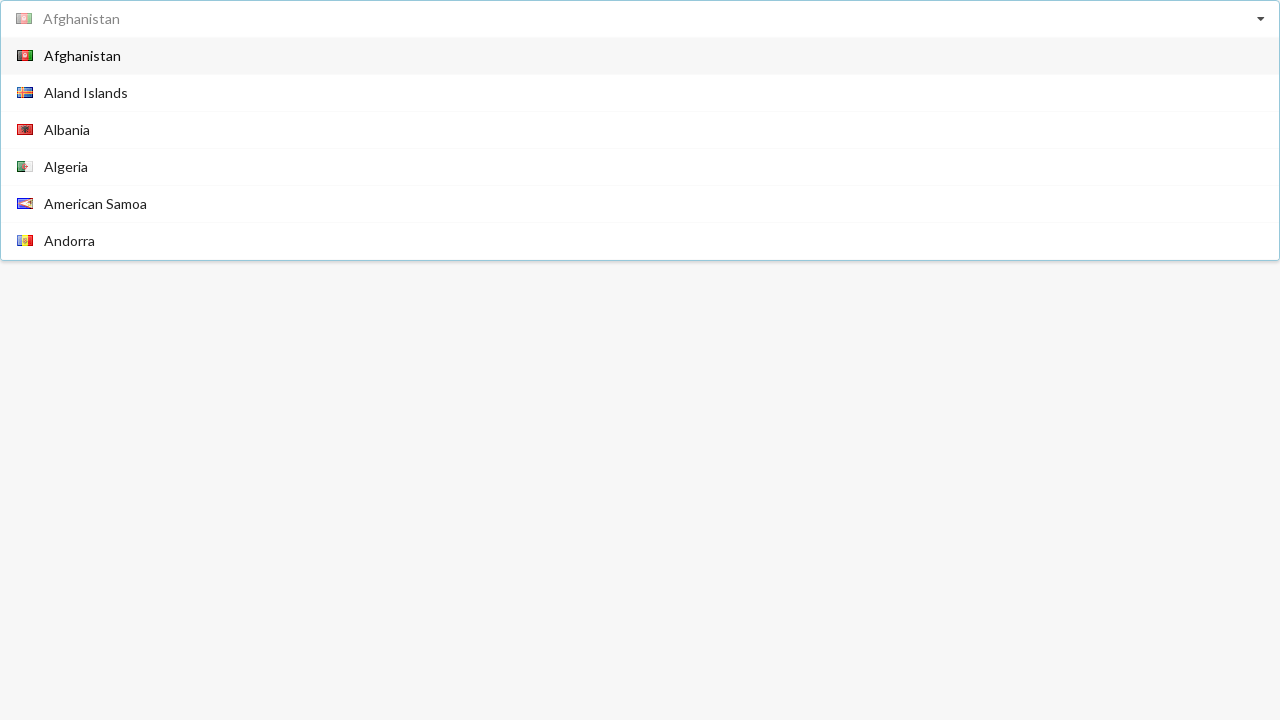

Typed 'Barbados' into the search input field on input.search
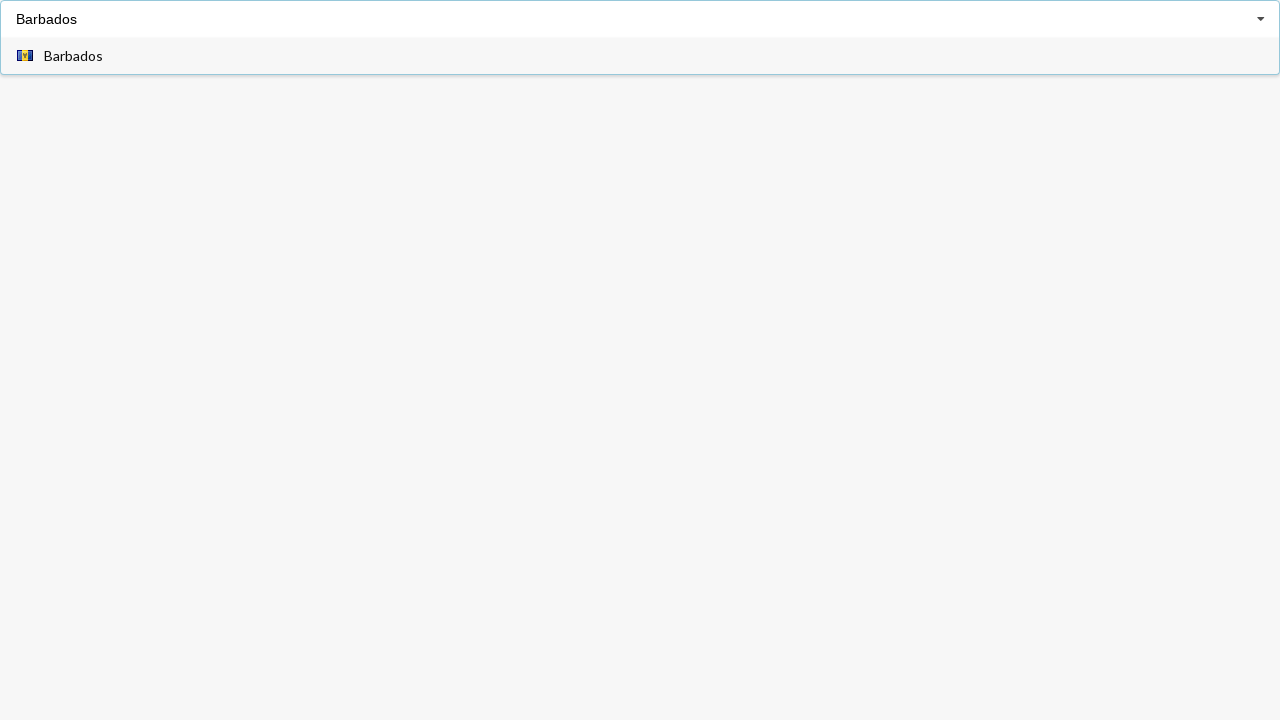

Dropdown menu items appeared after typing 'Barbados'
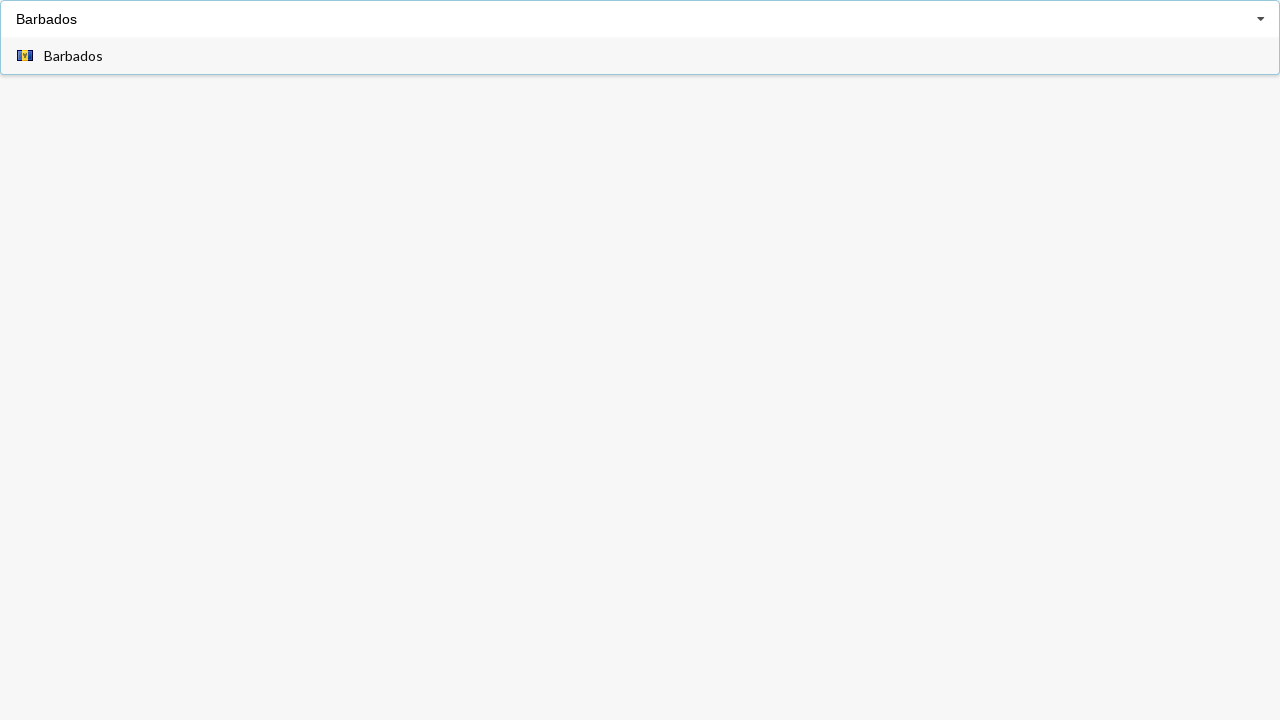

Selected 'Barbados' from the filtered dropdown results at (640, 56) on div.menu div.item >> nth=0
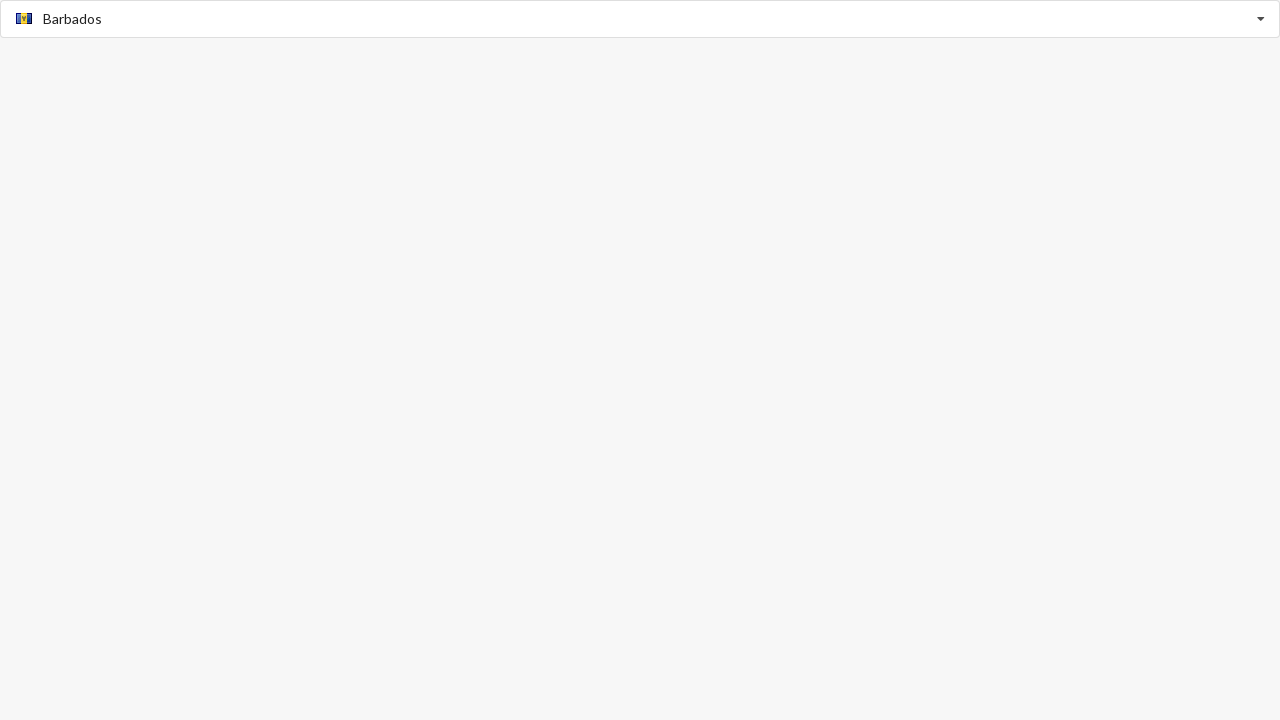

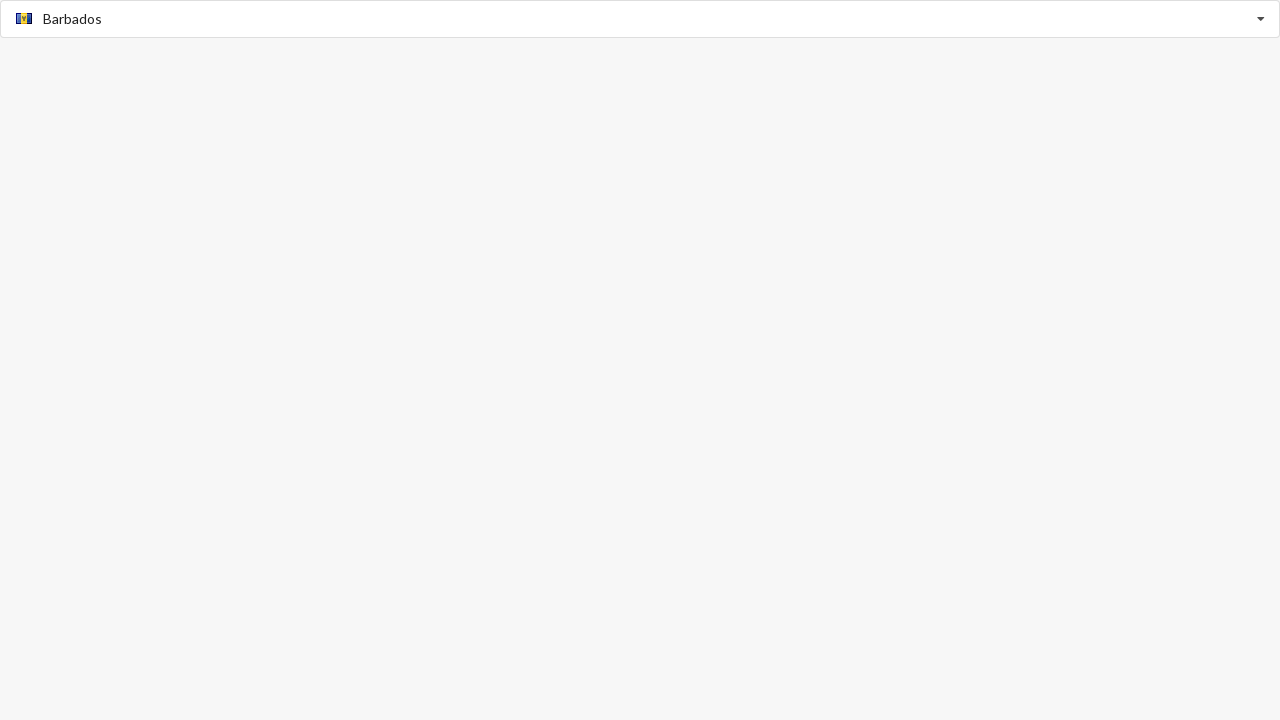